Tests a math challenge page by reading an input value, calculating a logarithmic function result, filling in the answer, checking required checkboxes and radio buttons, and submitting the form.

Starting URL: http://suninjuly.github.io/math.html

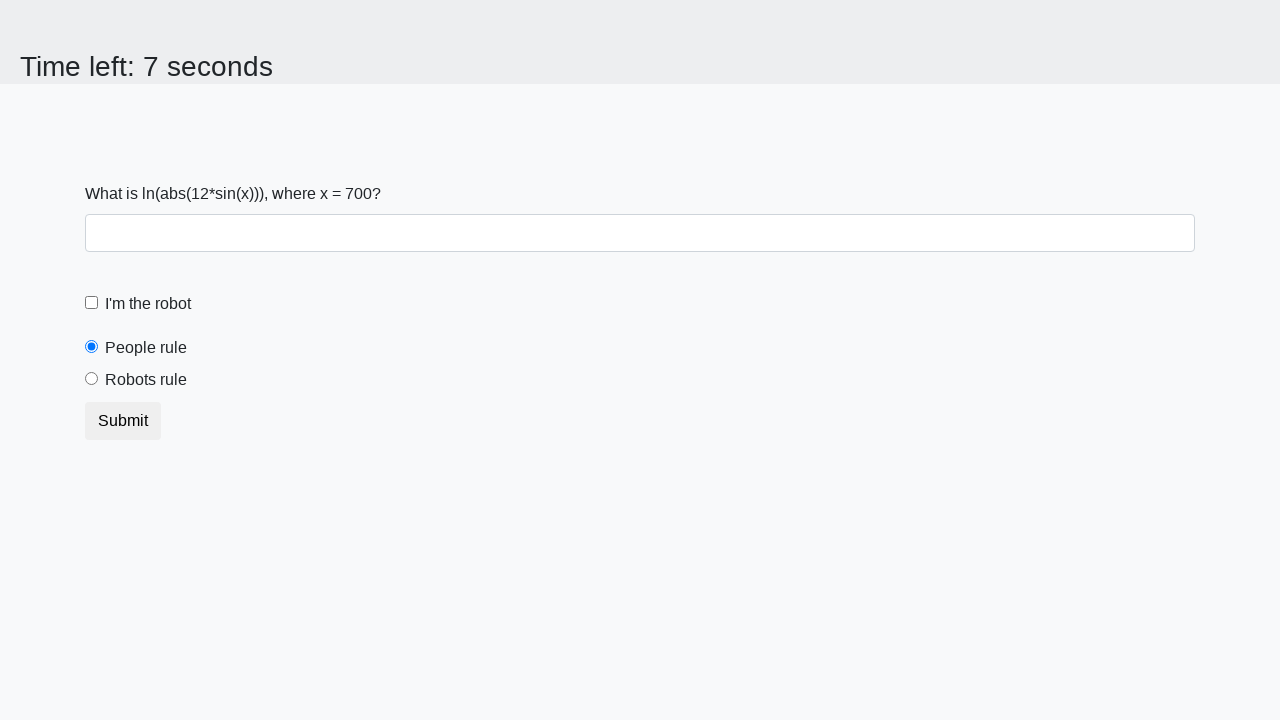

Located and read the input value element
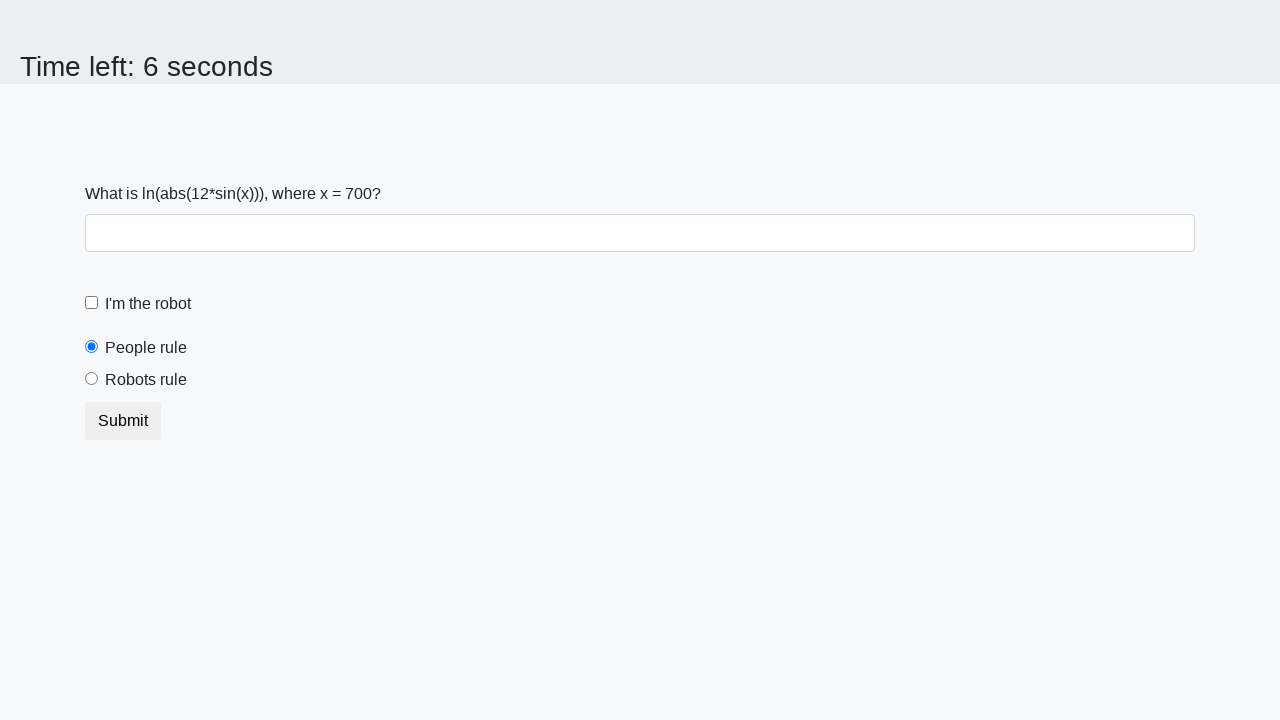

Calculated logarithmic function result: log(|12 * sin(700)|) = 1.8760464311999512
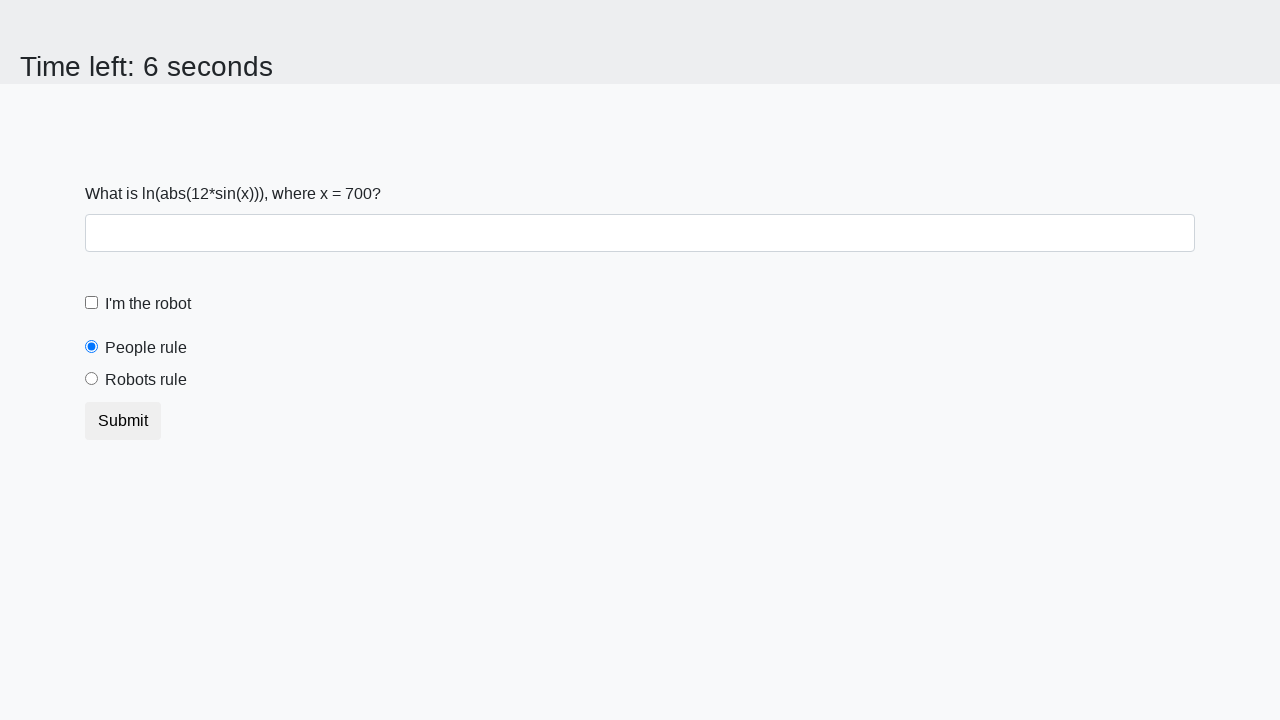

Filled answer field with calculated value: 1.8760464311999512 on #answer
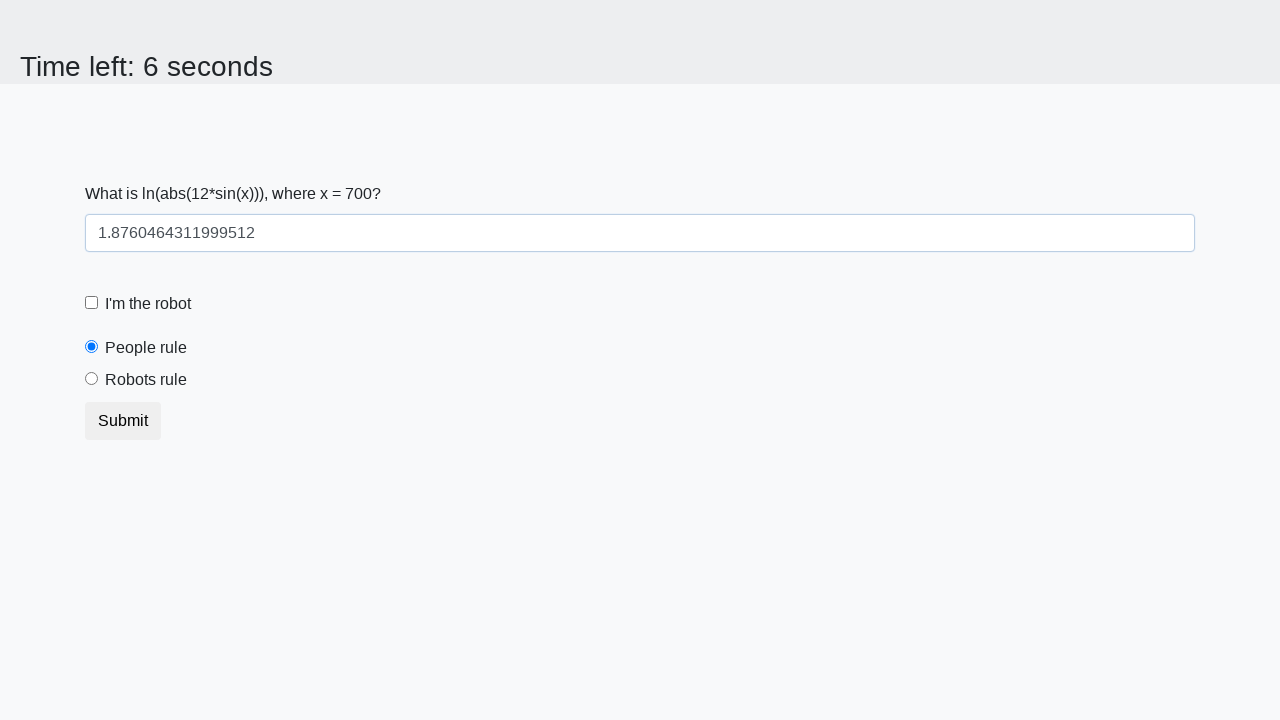

Checked the robot checkbox at (148, 304) on [for='robotCheckbox']
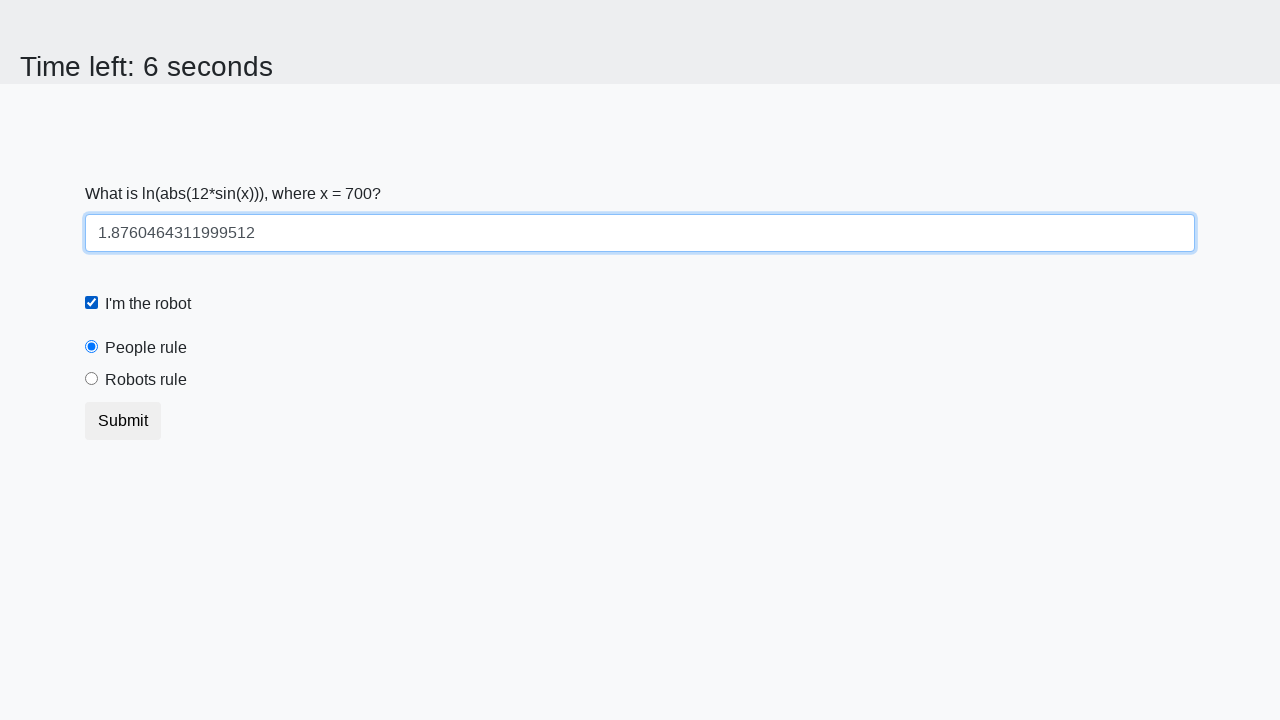

Selected the 'robots rule' radio button at (146, 380) on [for='robotsRule']
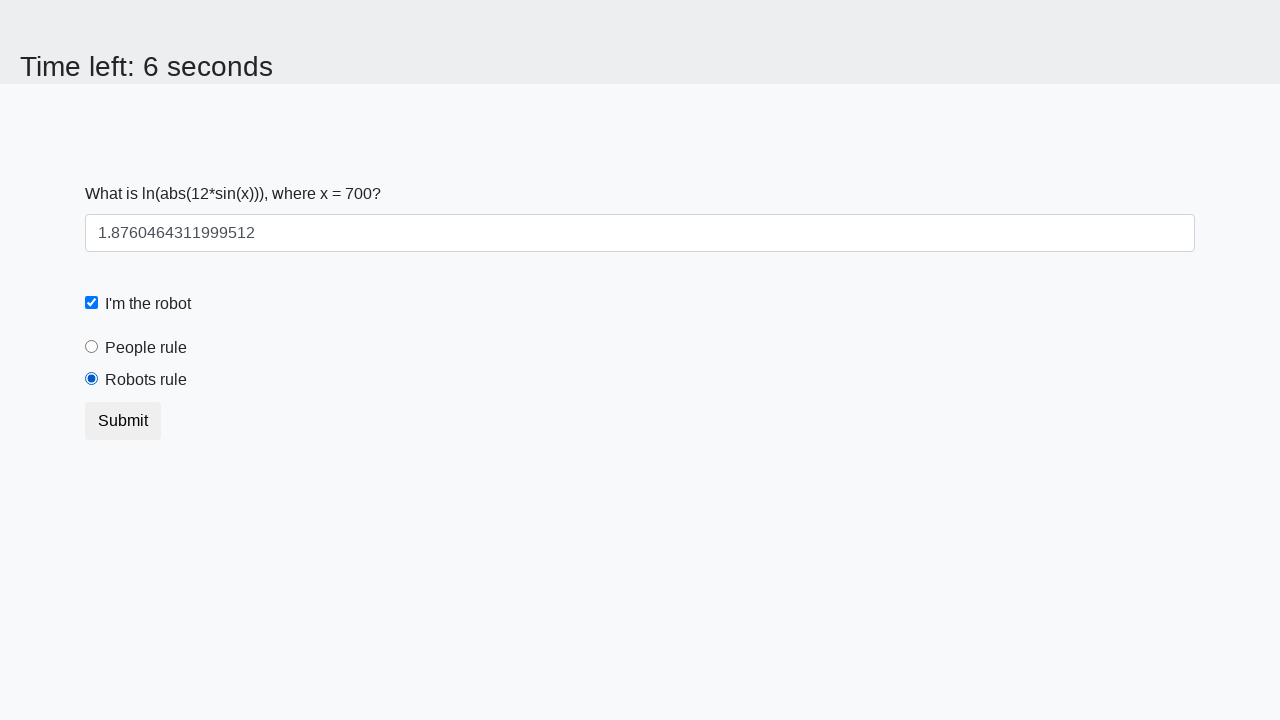

Clicked the submit button to complete the form at (123, 421) on button.btn
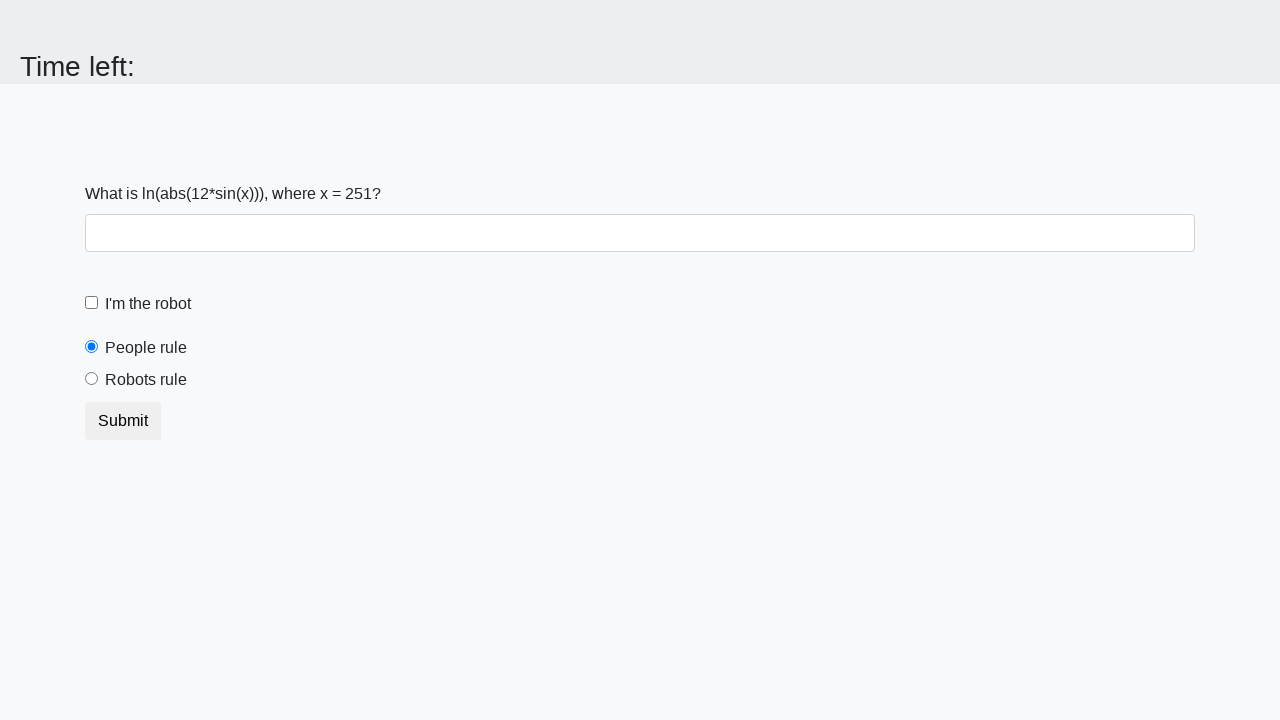

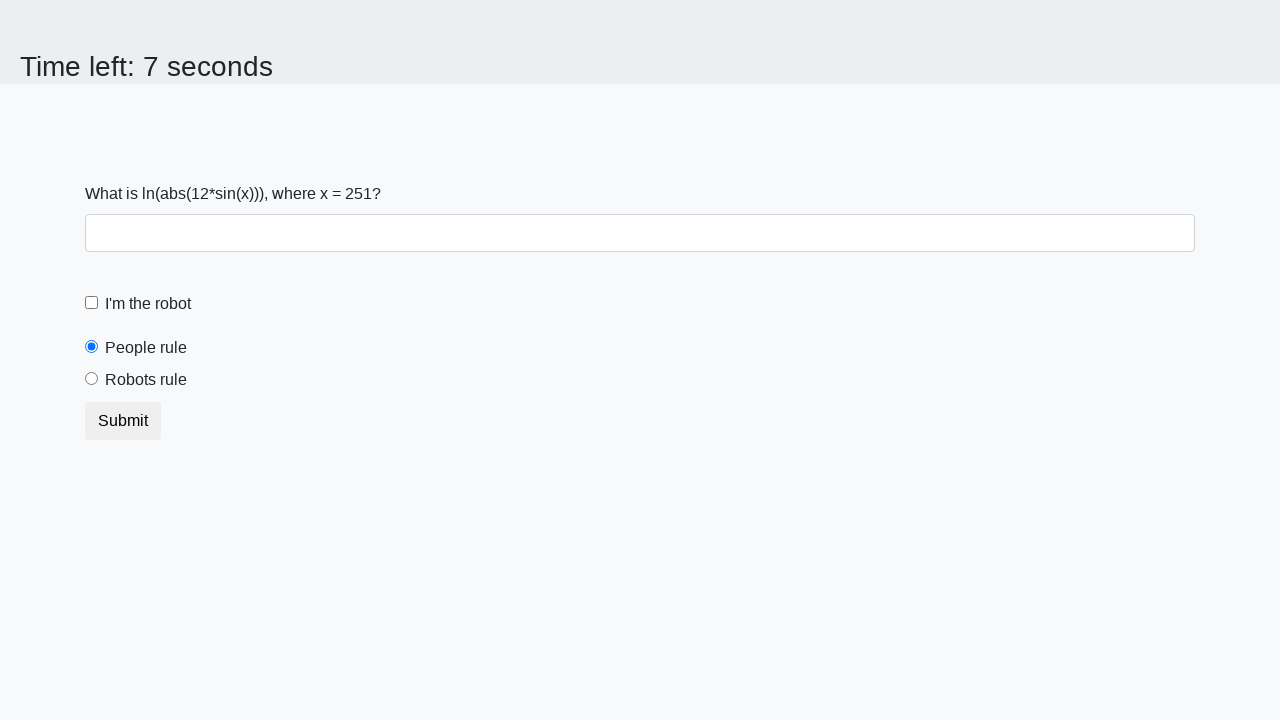